Navigates to the About page via navbar and verifies the page title

Starting URL: https://practice.sdetunicorns.com/

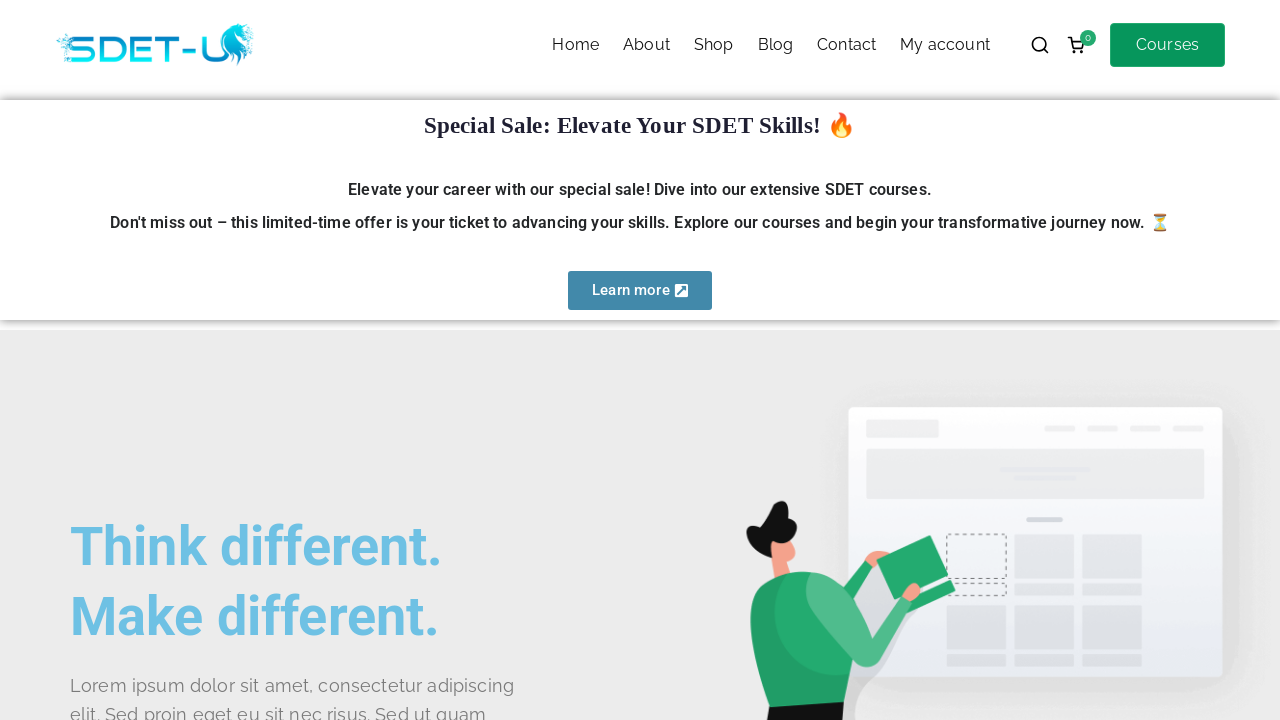

Clicked About link in navbar at (646, 45) on a:has-text('About')
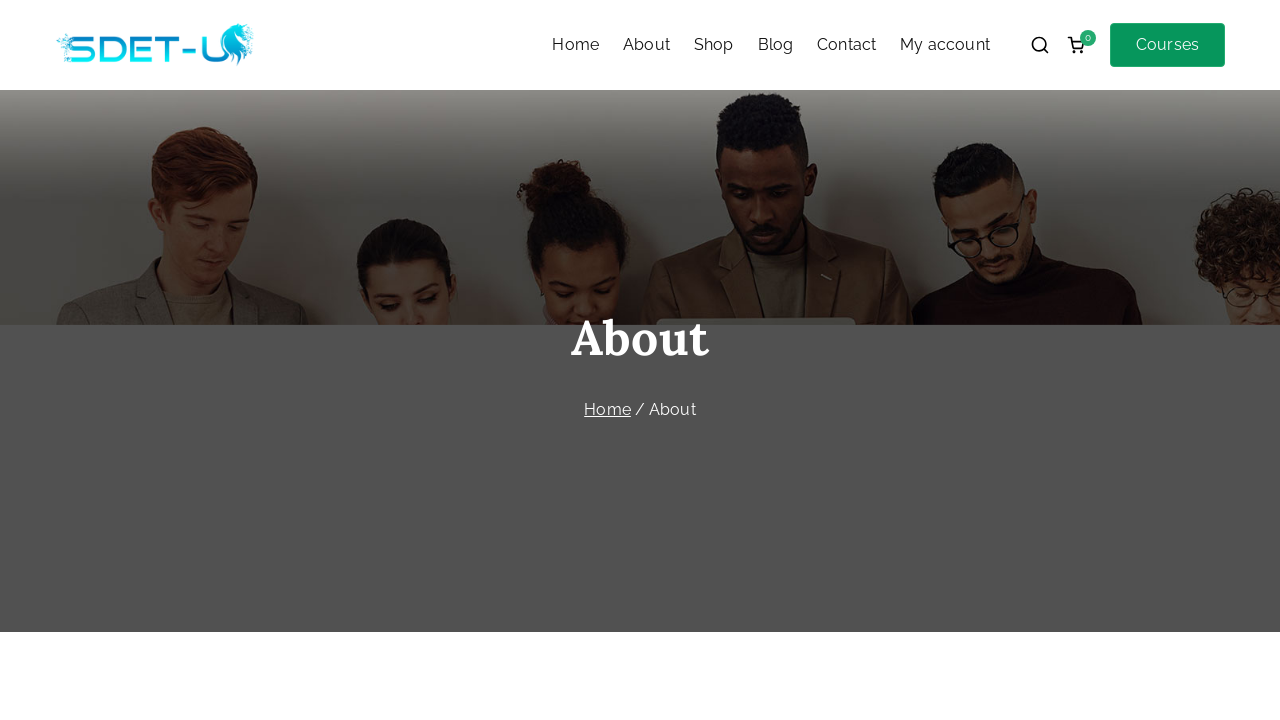

Verified page title is 'About – Practice E-Commerce Site'
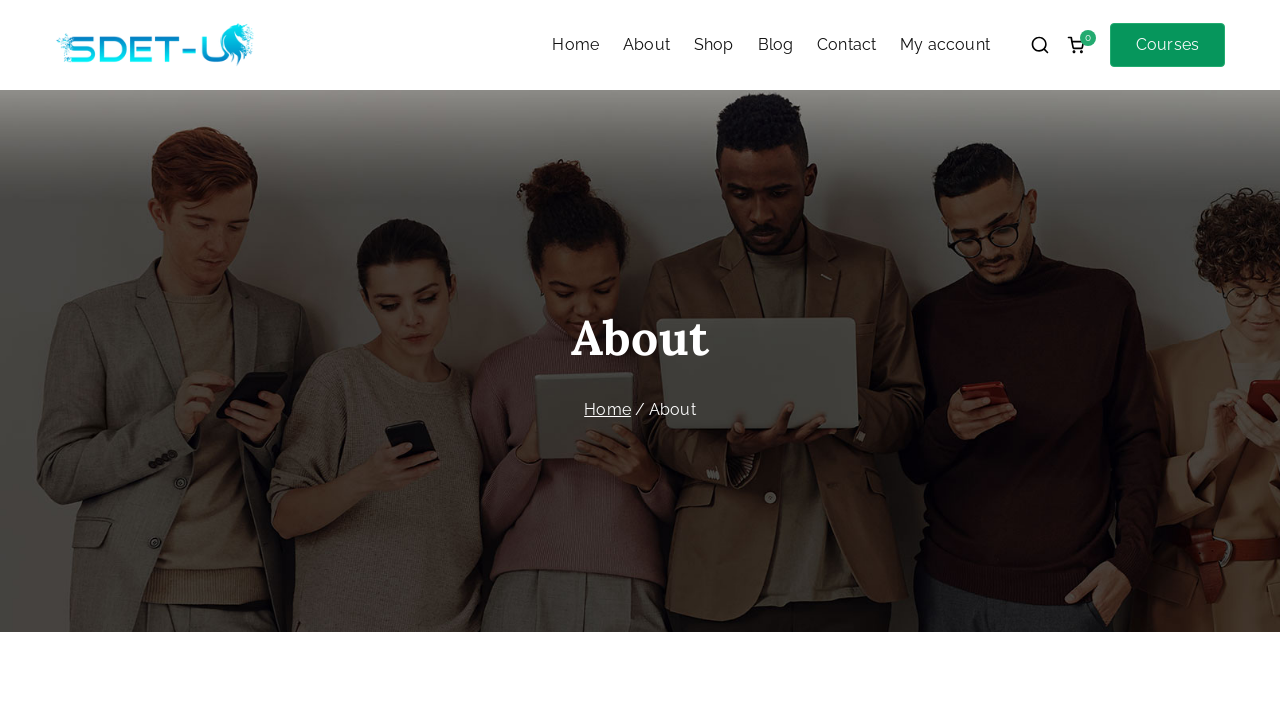

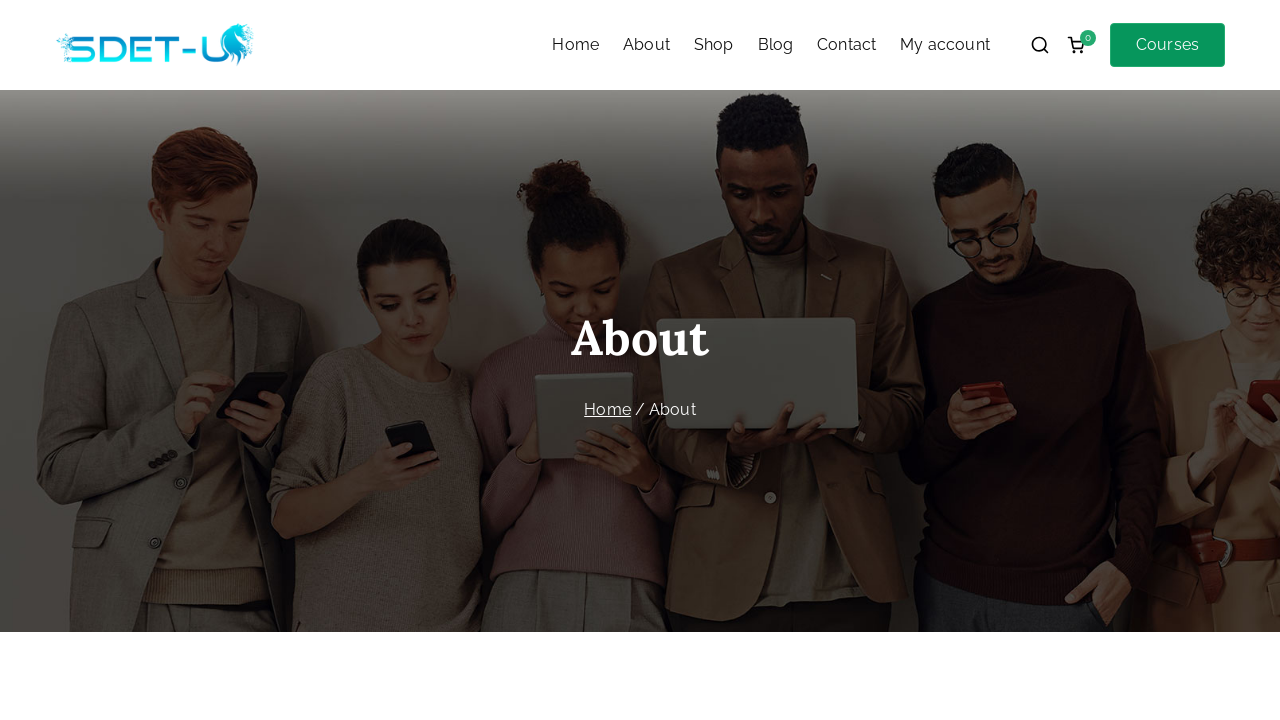